Tests navigation to the About Us page by clicking the About Us link and verifying the page title displays correctly

Starting URL: https://parabank.parasoft.com/parabank/index.htm

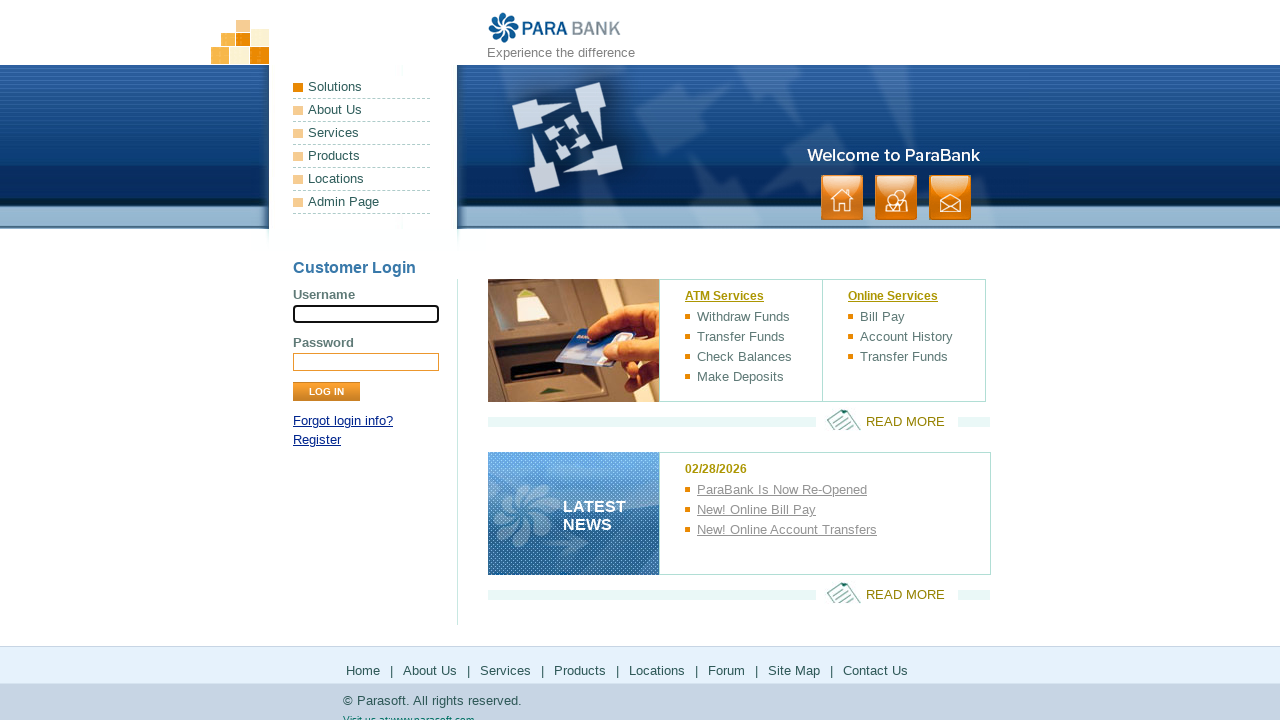

Clicked About Us link at (362, 110) on a:has-text('About Us')
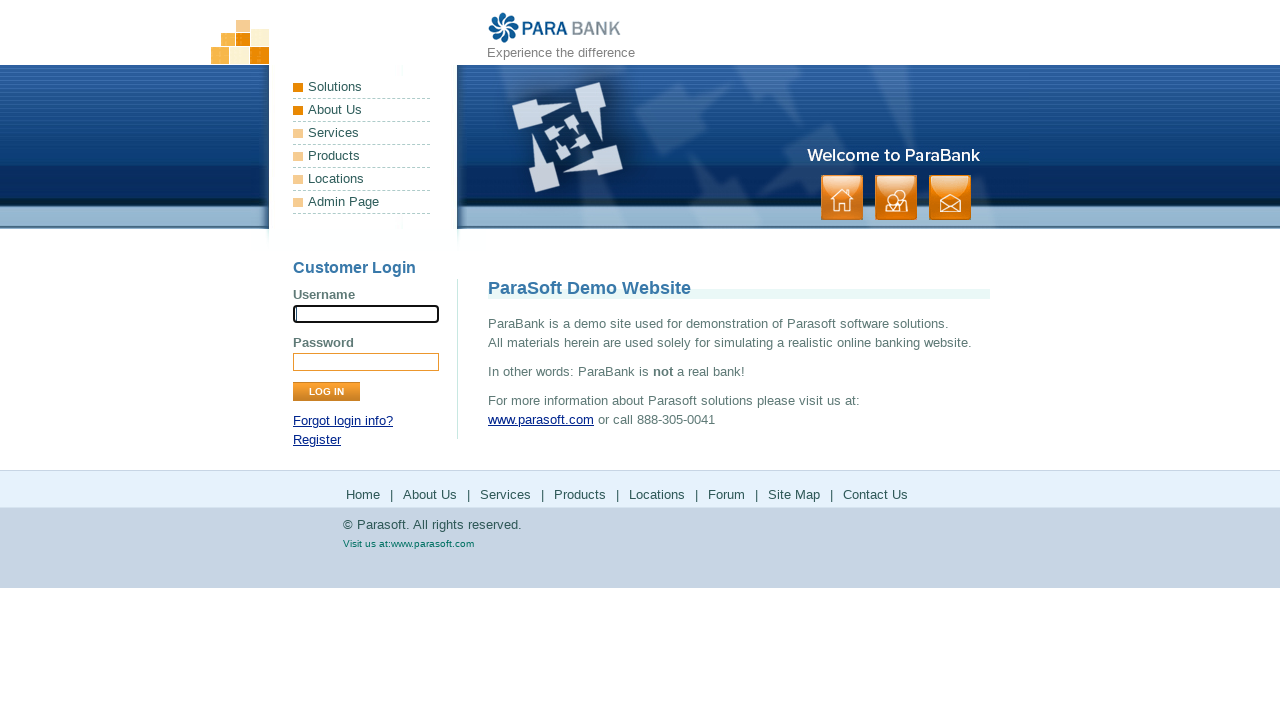

About Us page title element loaded
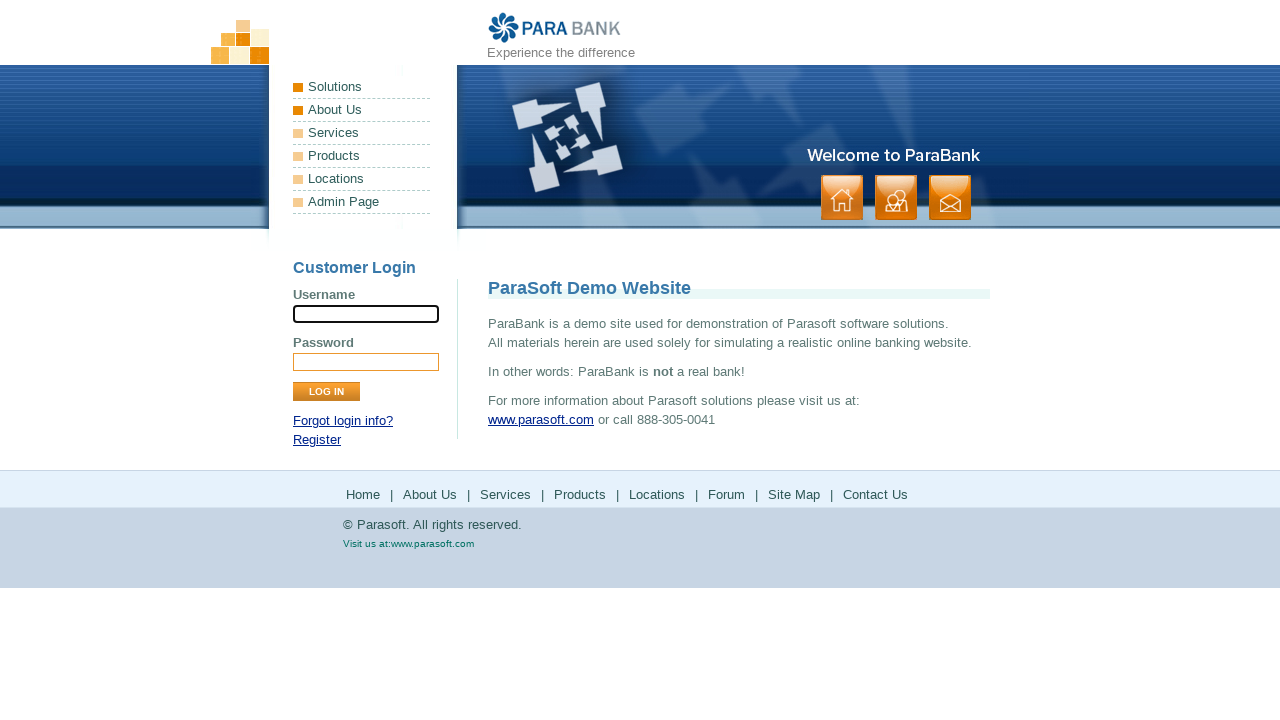

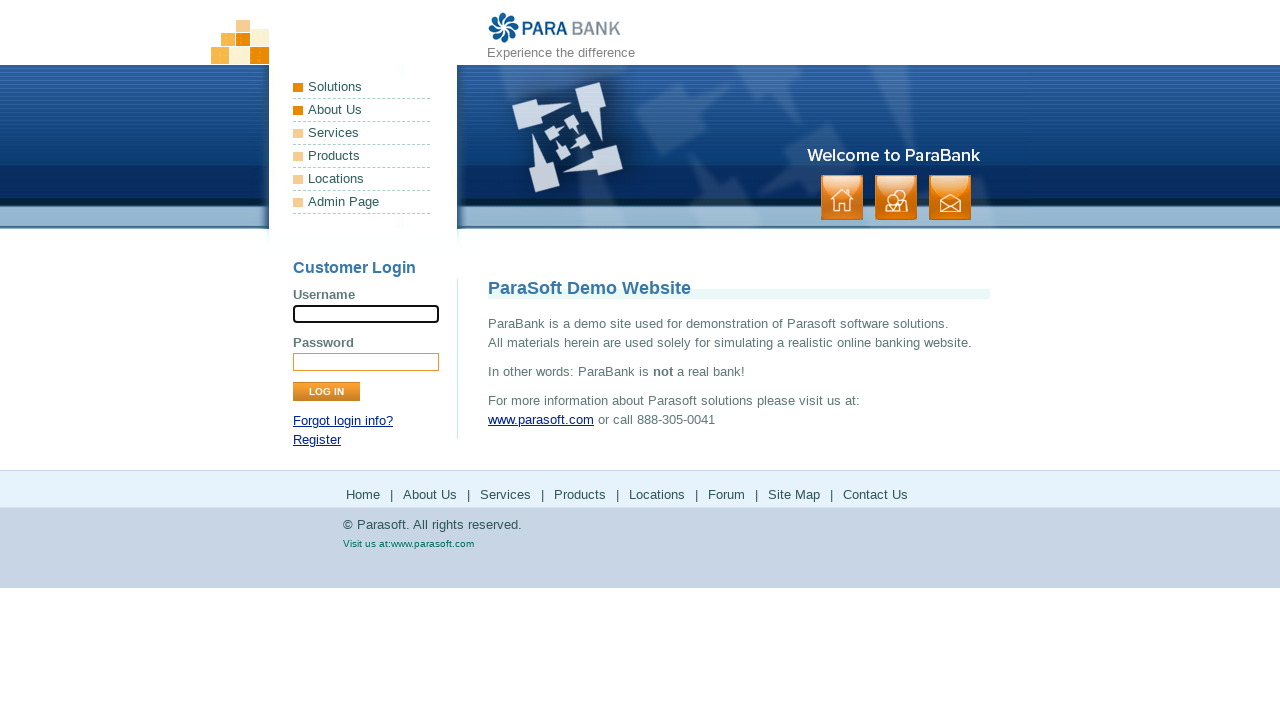